Tests window handling functionality by opening a new window, verifying content in both windows, and switching between them

Starting URL: https://the-internet.herokuapp.com/windows

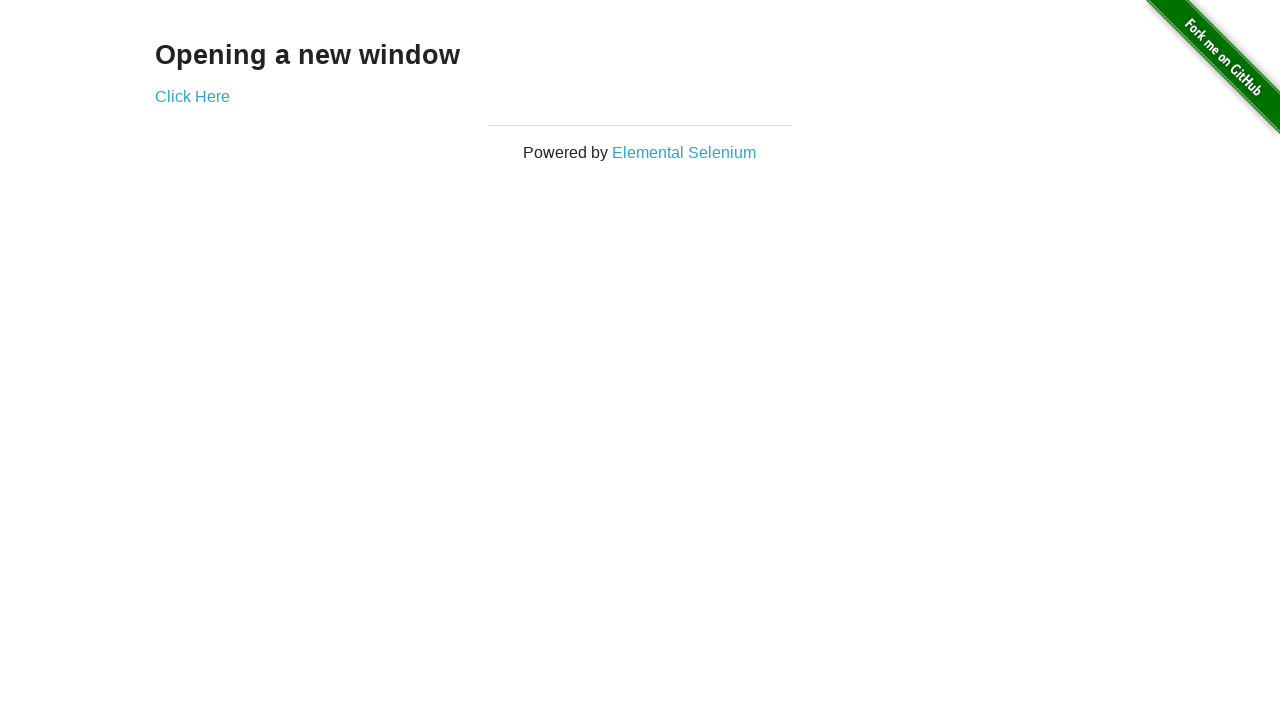

Retrieved text from main page h3 heading
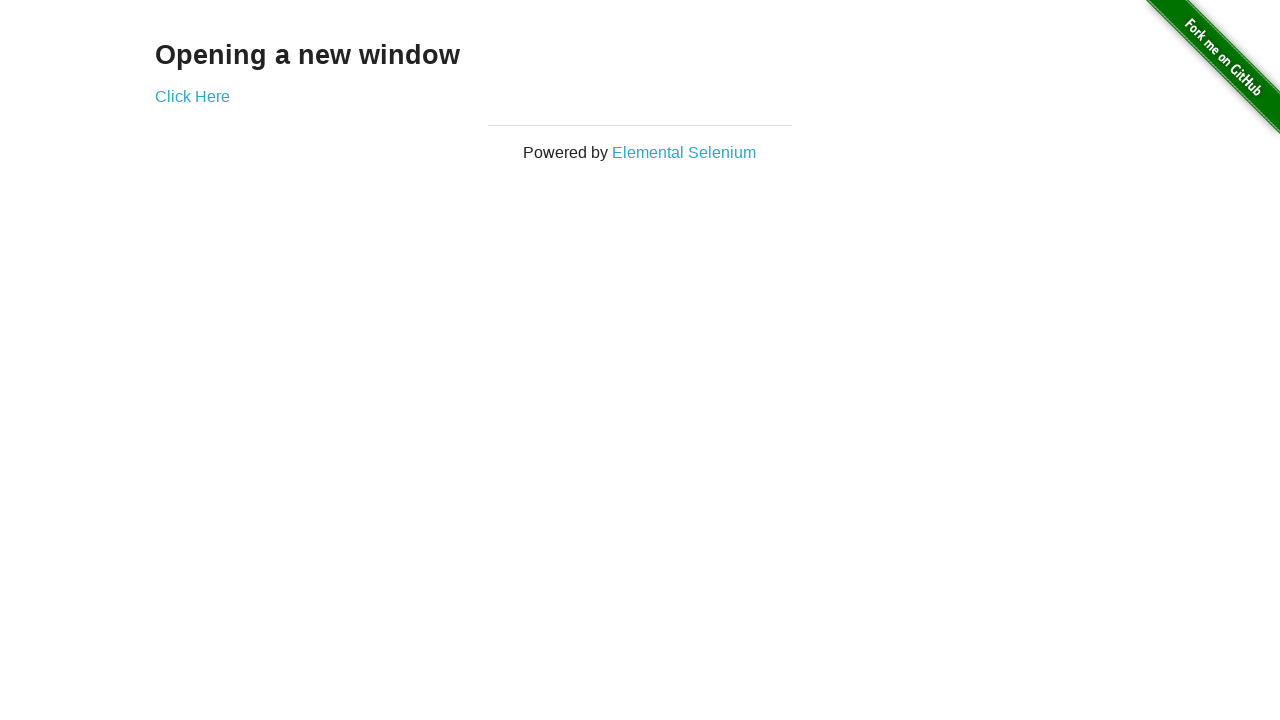

Verified main page heading text is 'Opening a new window'
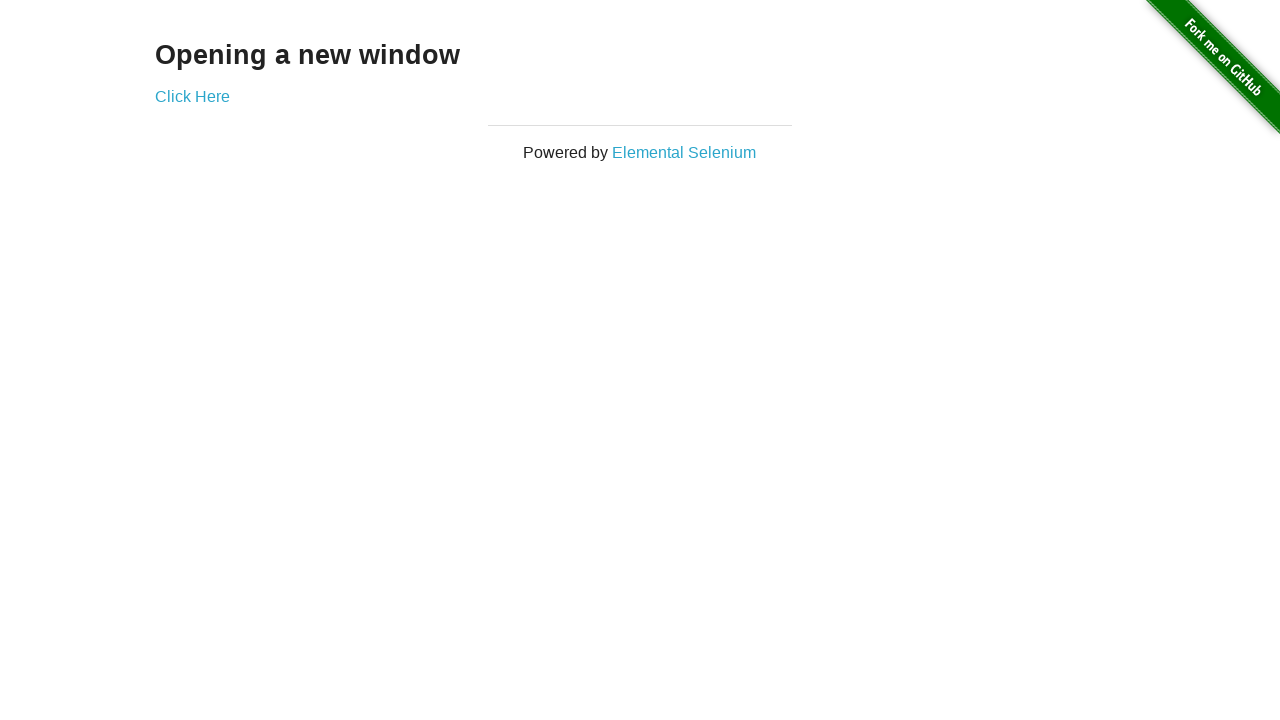

Retrieved title of main page
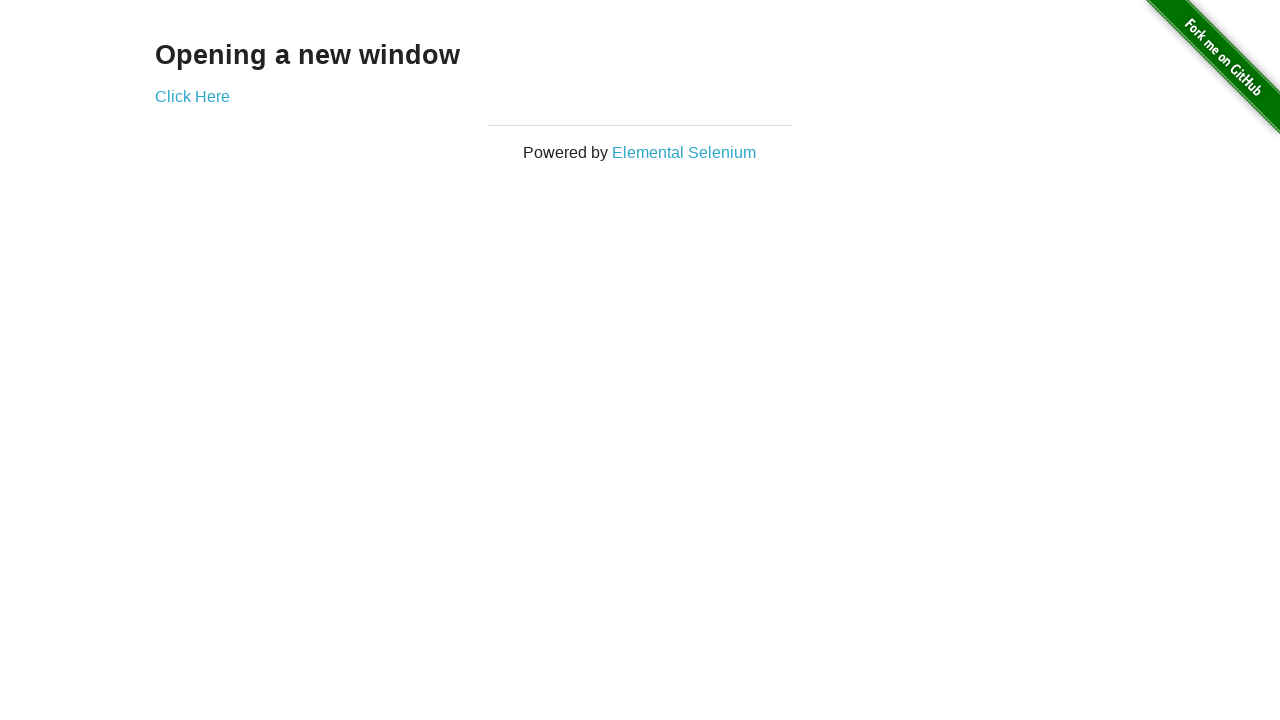

Verified main page title is 'The Internet'
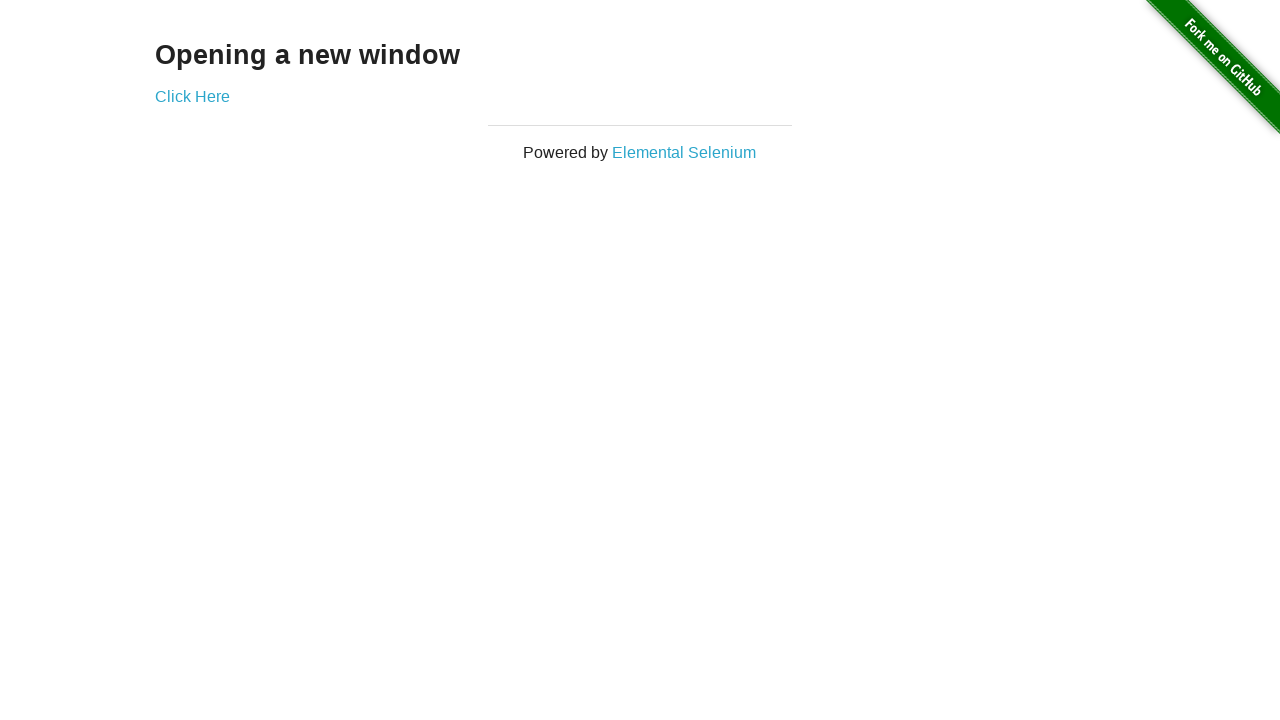

Clicked 'Click Here' link to open new window at (192, 96) on text=Click Here
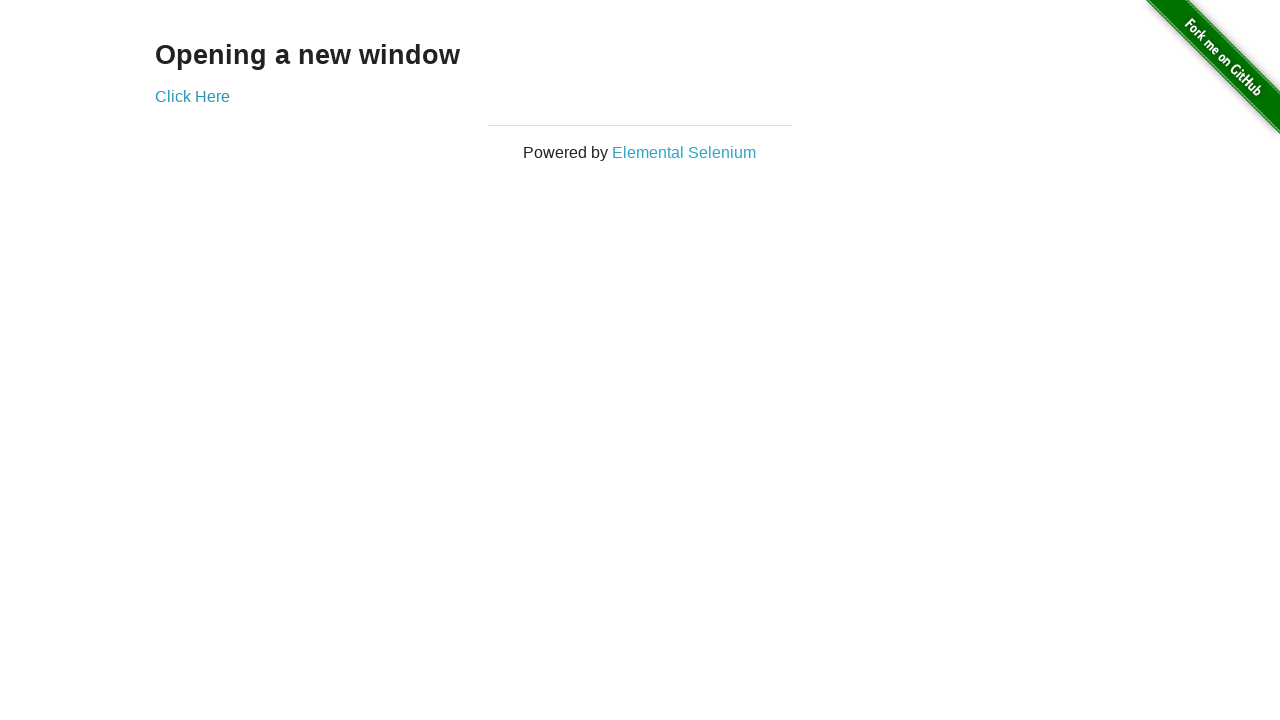

New window popup opened and captured
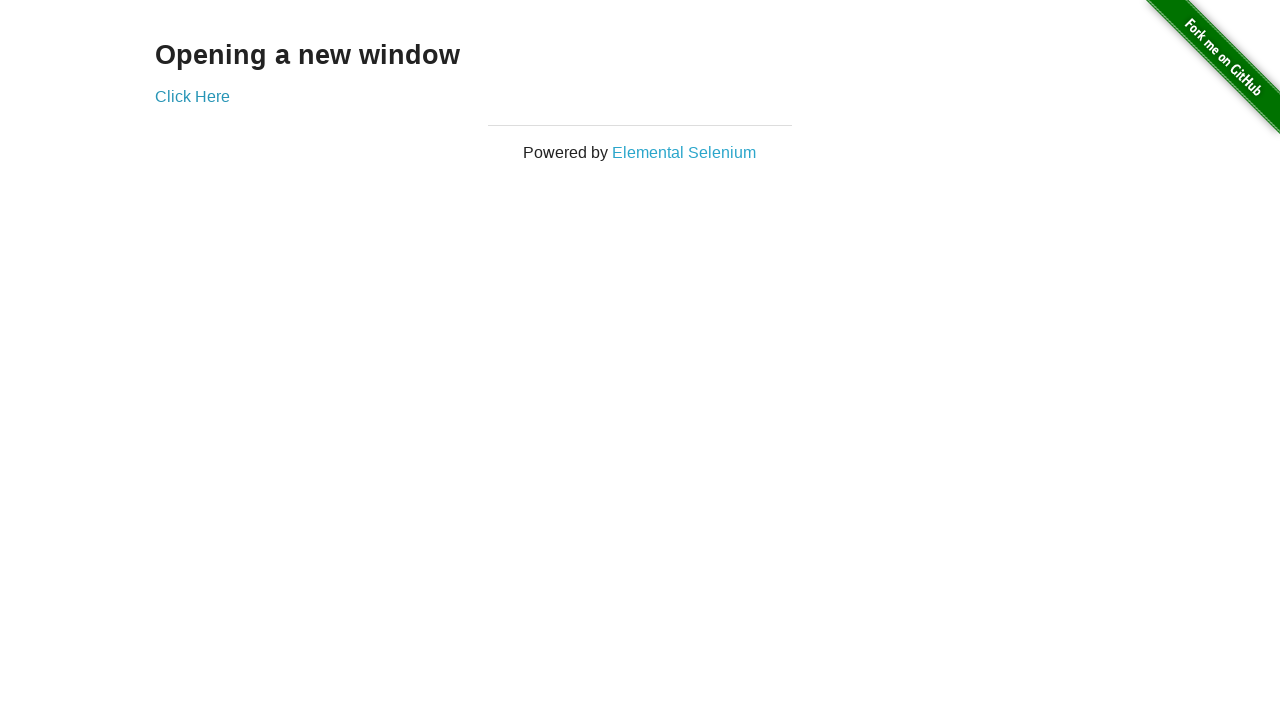

Retrieved title of new window
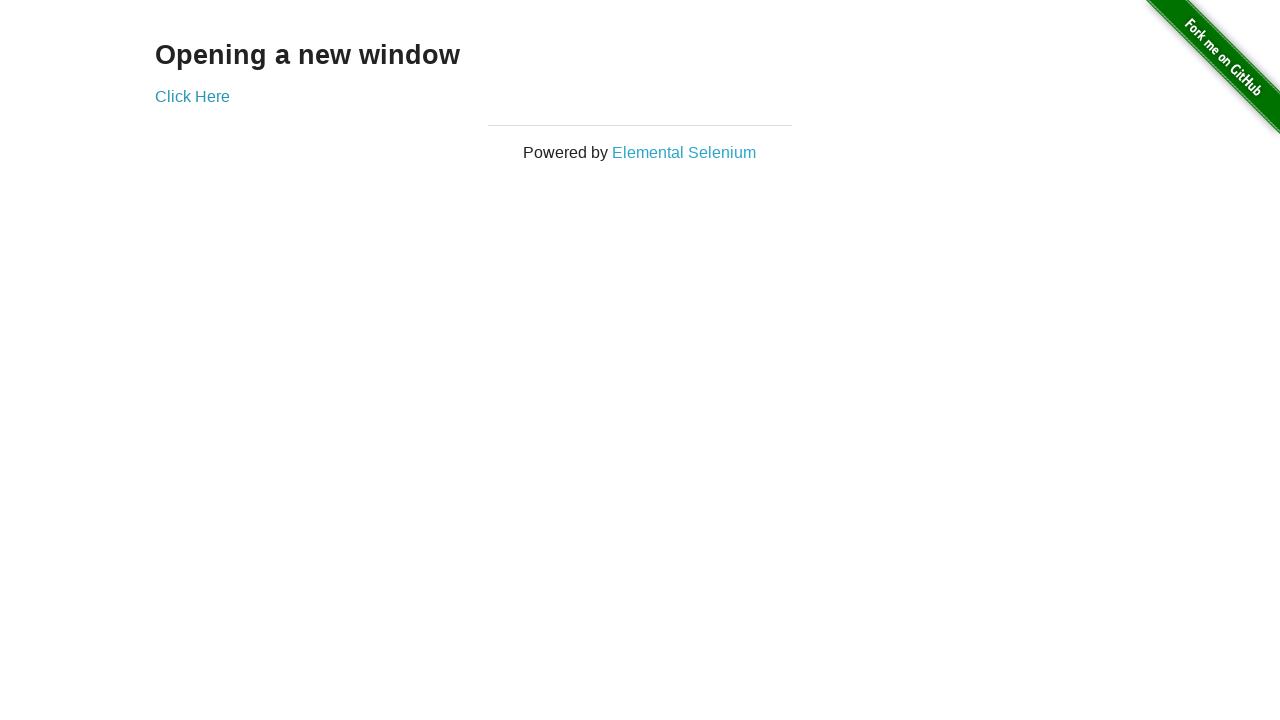

Verified new window title is 'New Window'
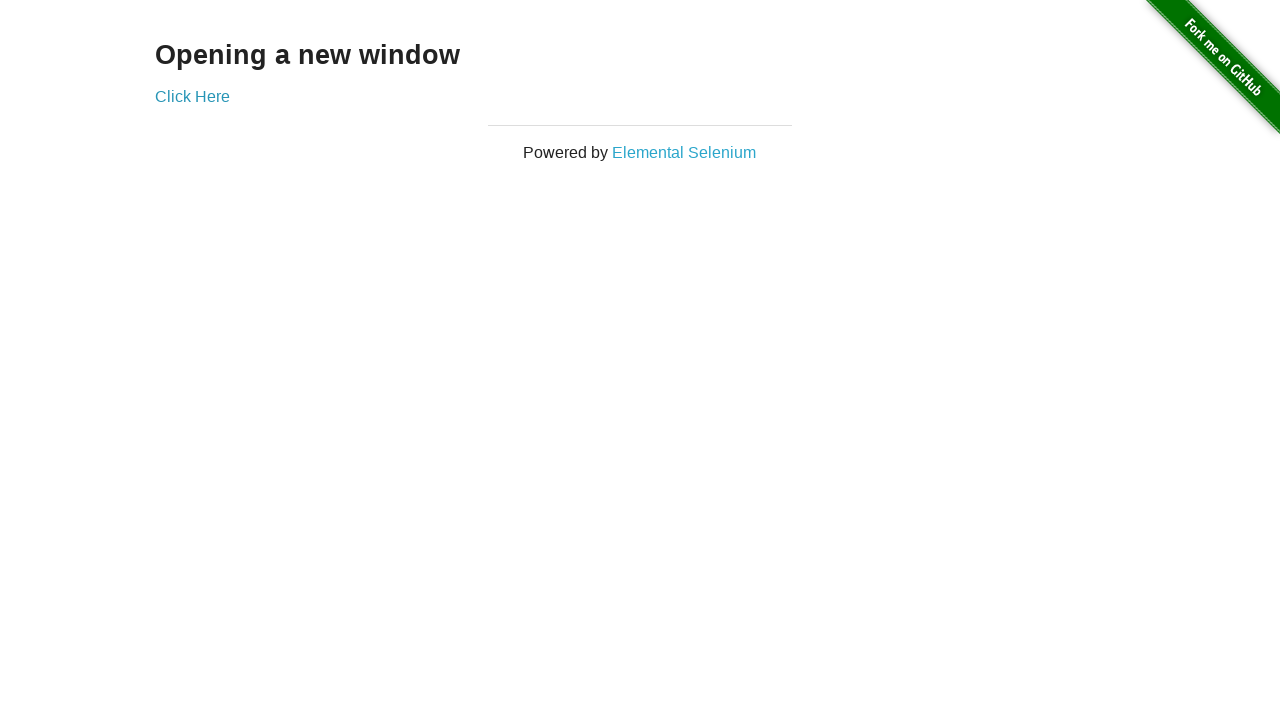

Retrieved text from new window h3 heading
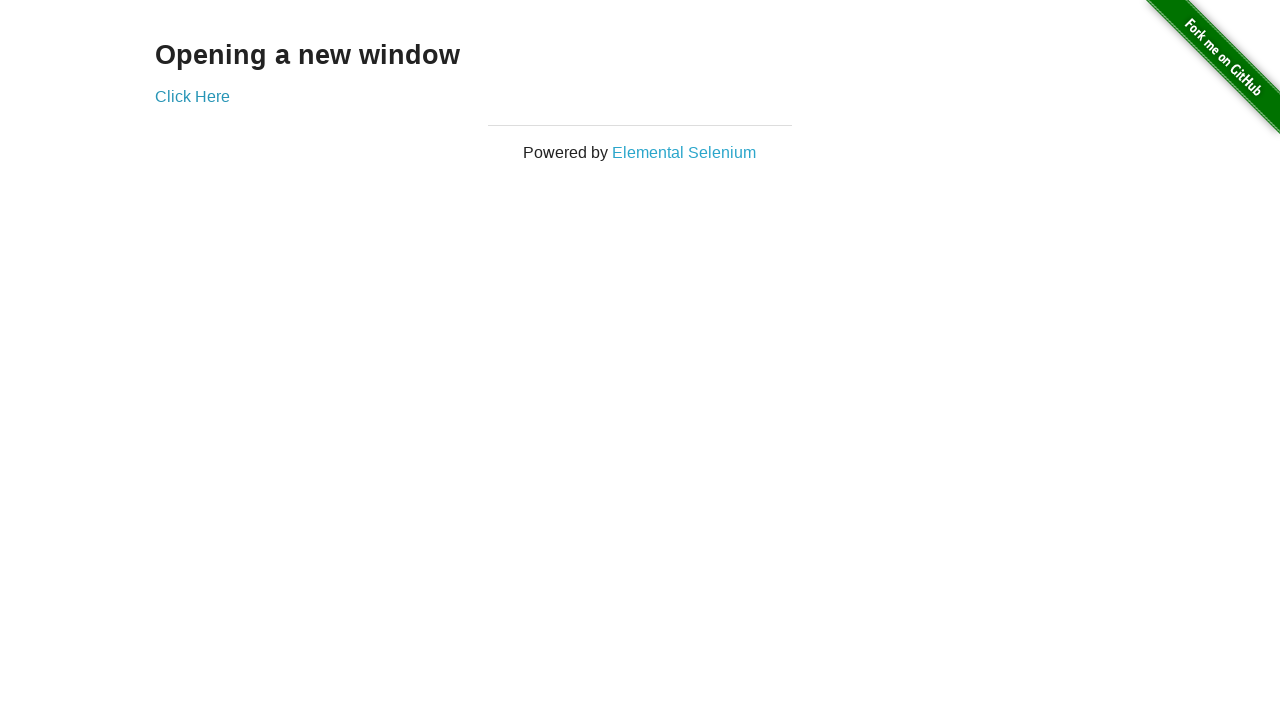

Verified new window heading text is 'New Window'
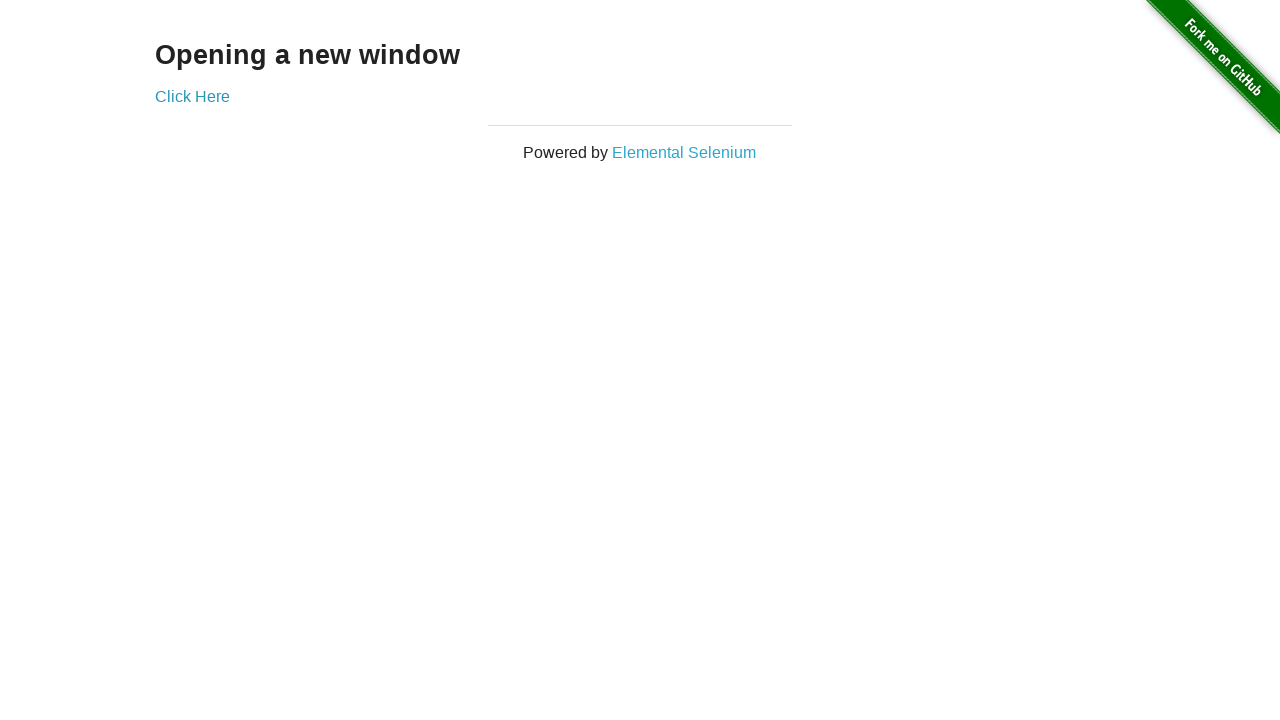

Brought main window back to front
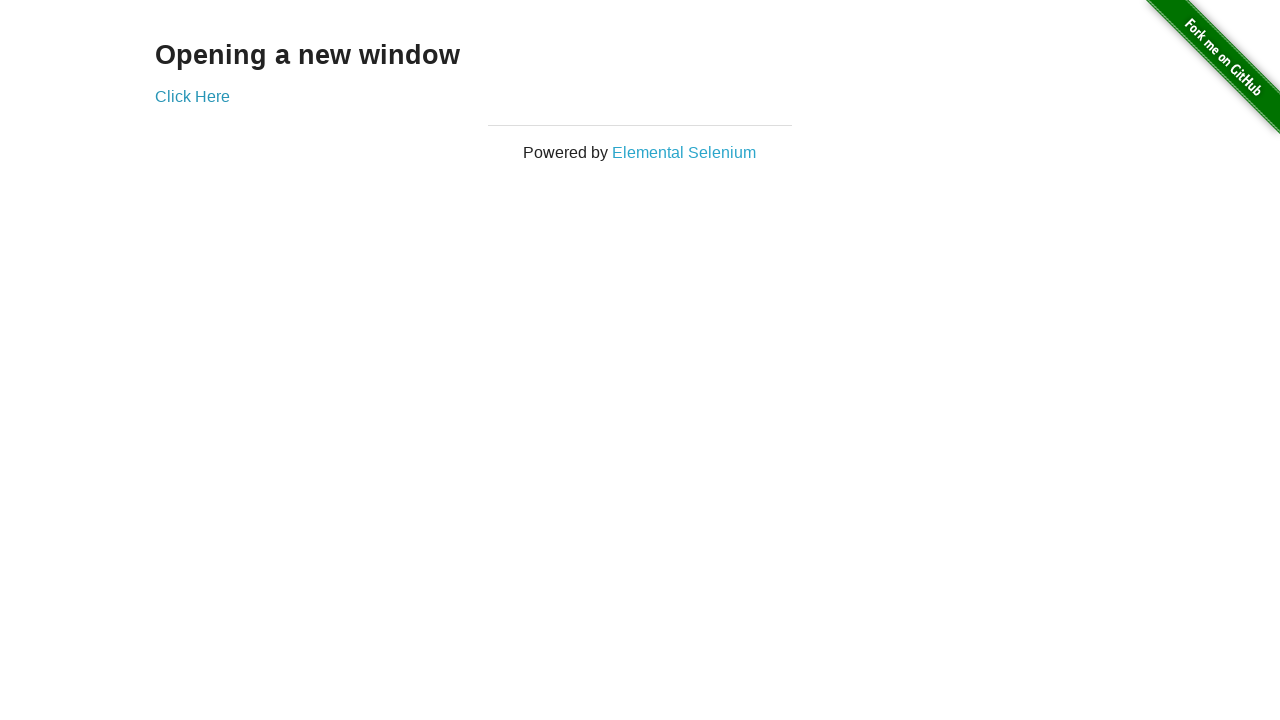

Retrieved title of main window after switching back
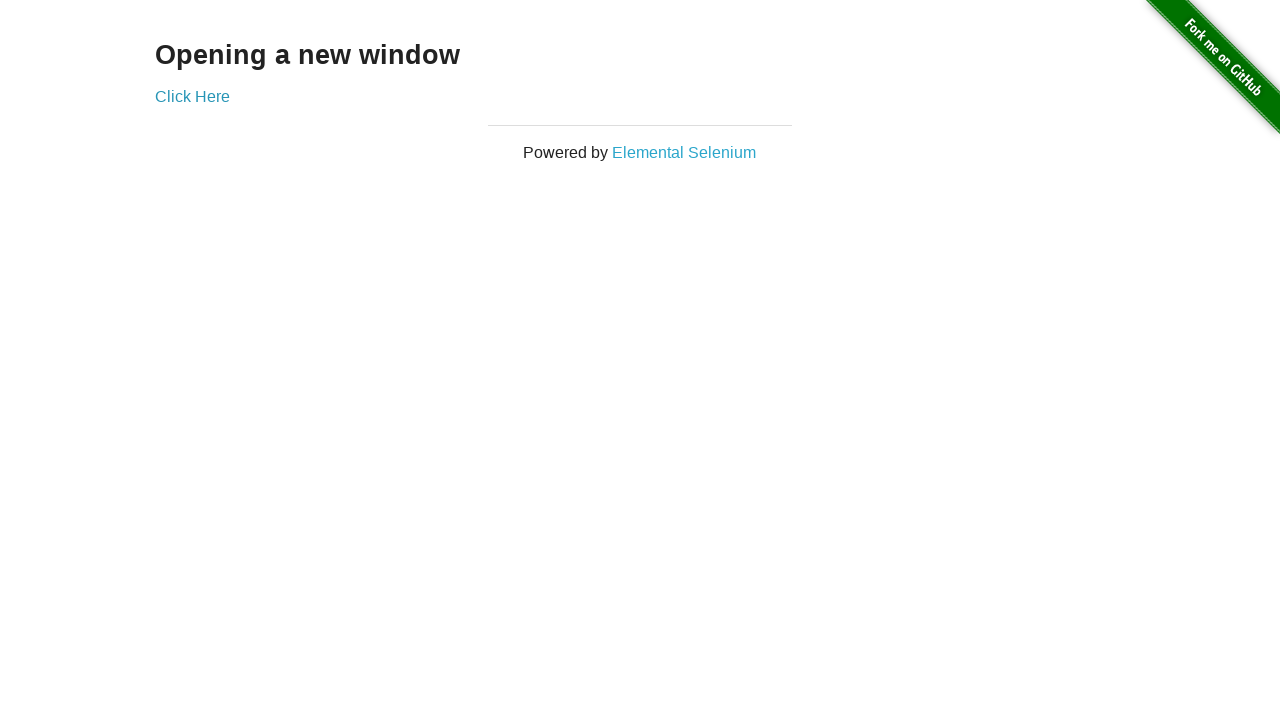

Verified main window title is still 'The Internet' after switching back
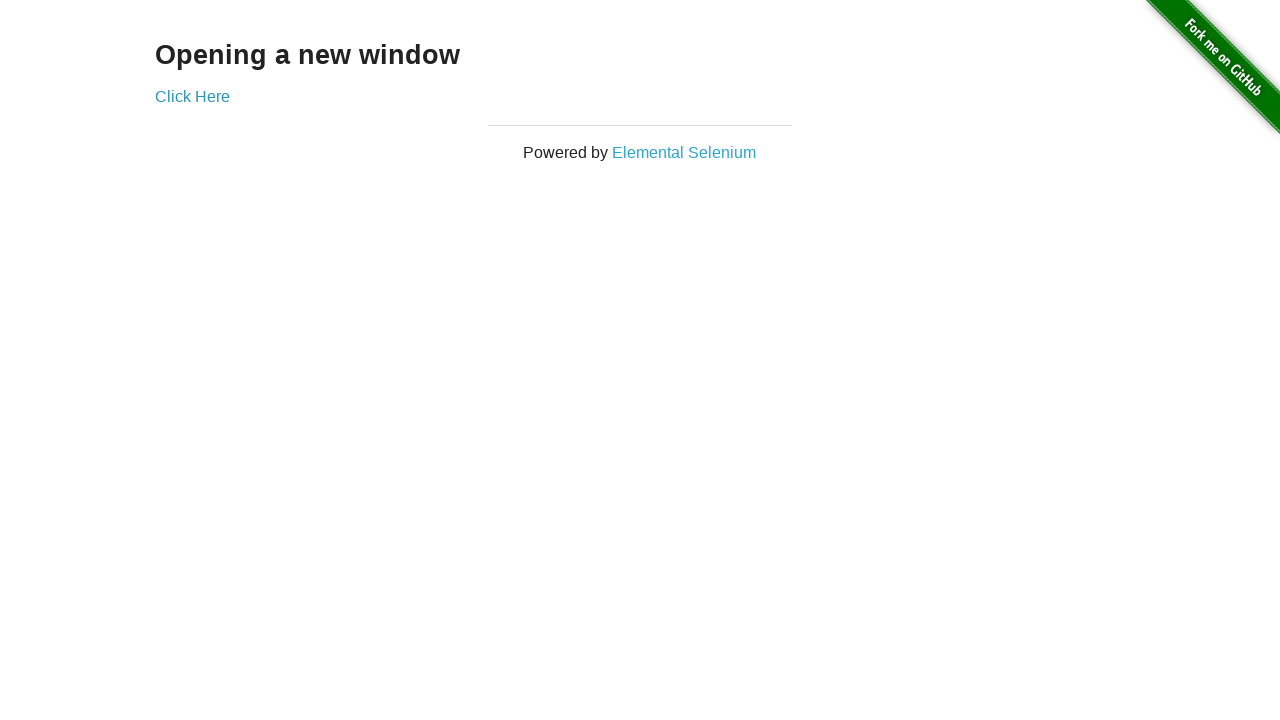

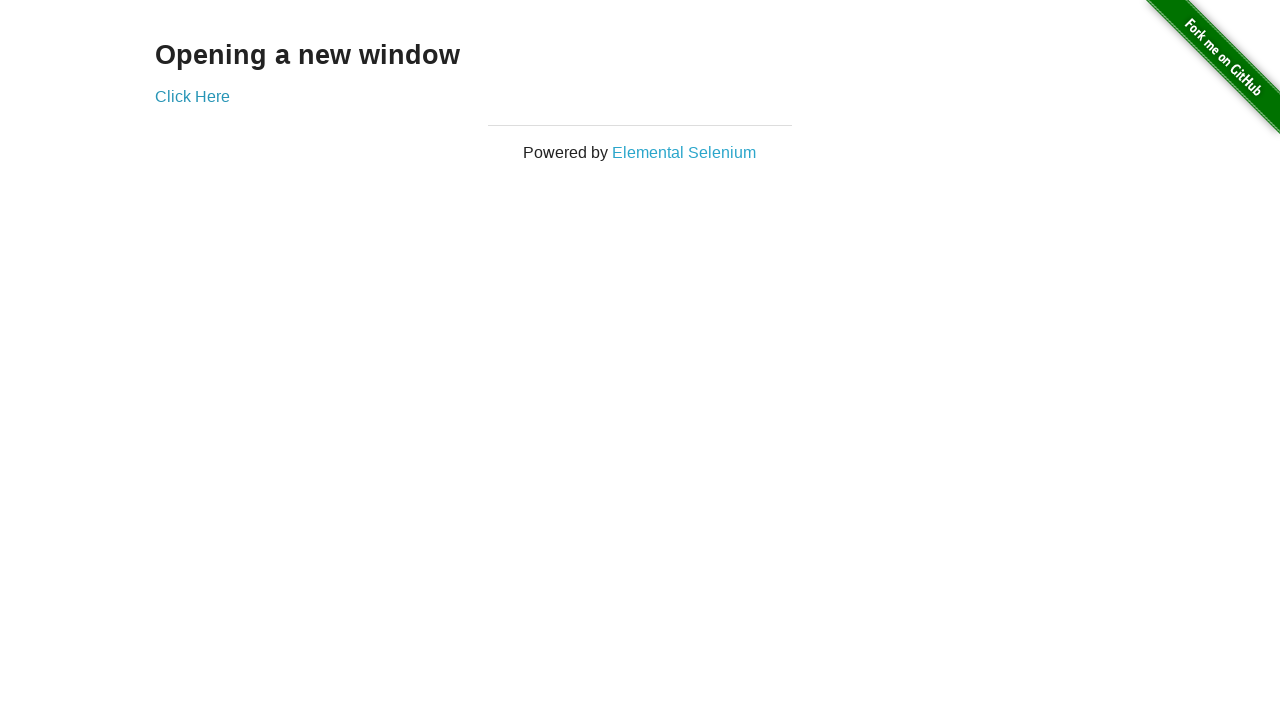